Tests multiple window handling by navigating to the Multiple Windows page, clicking a link that opens a new tab/window, switching between windows, and verifying content on both windows.

Starting URL: https://the-internet.herokuapp.com/

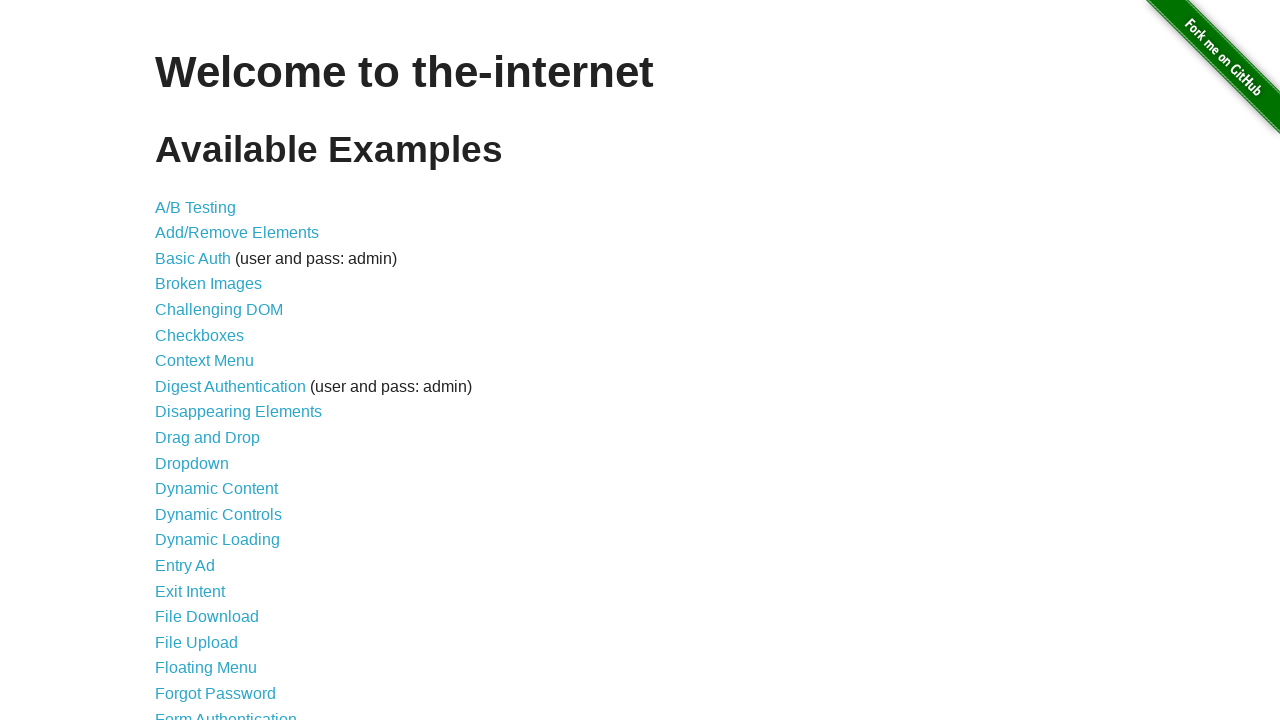

Clicked on Multiple Windows link at (218, 369) on xpath=//a[contains(text(),'Multiple Windows')]
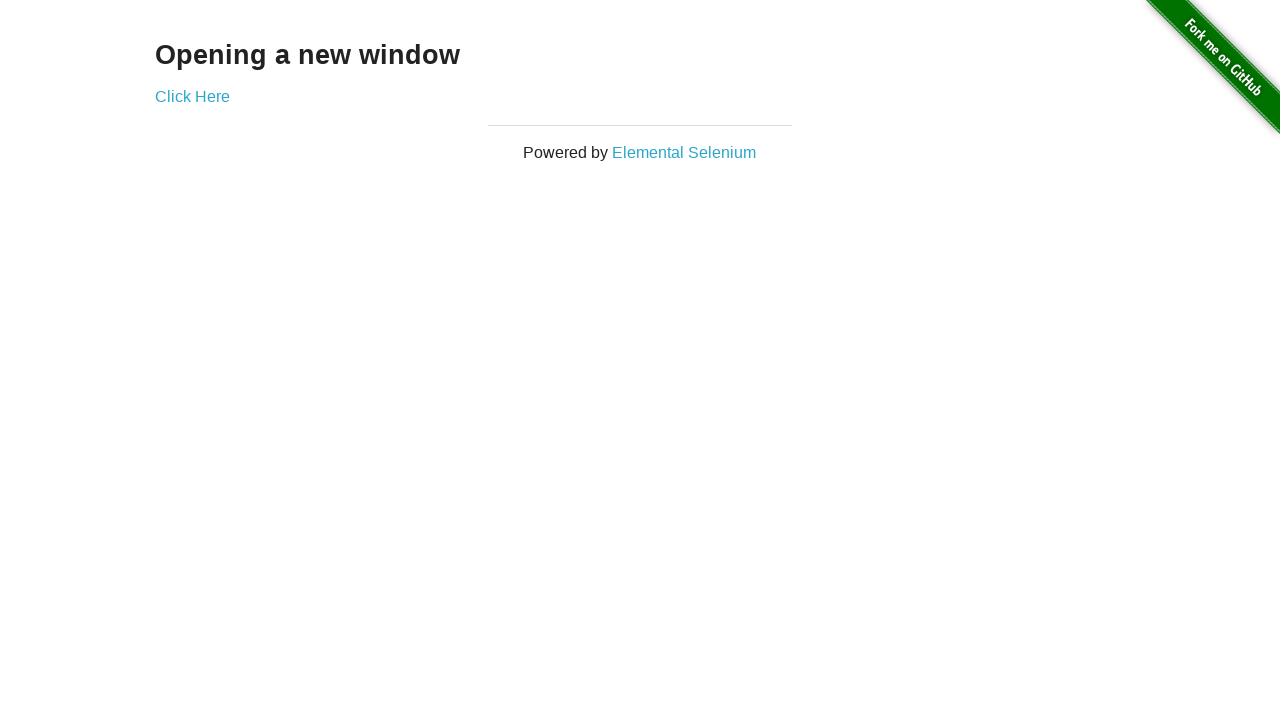

Multiple Windows page loaded with target='_blank' link visible
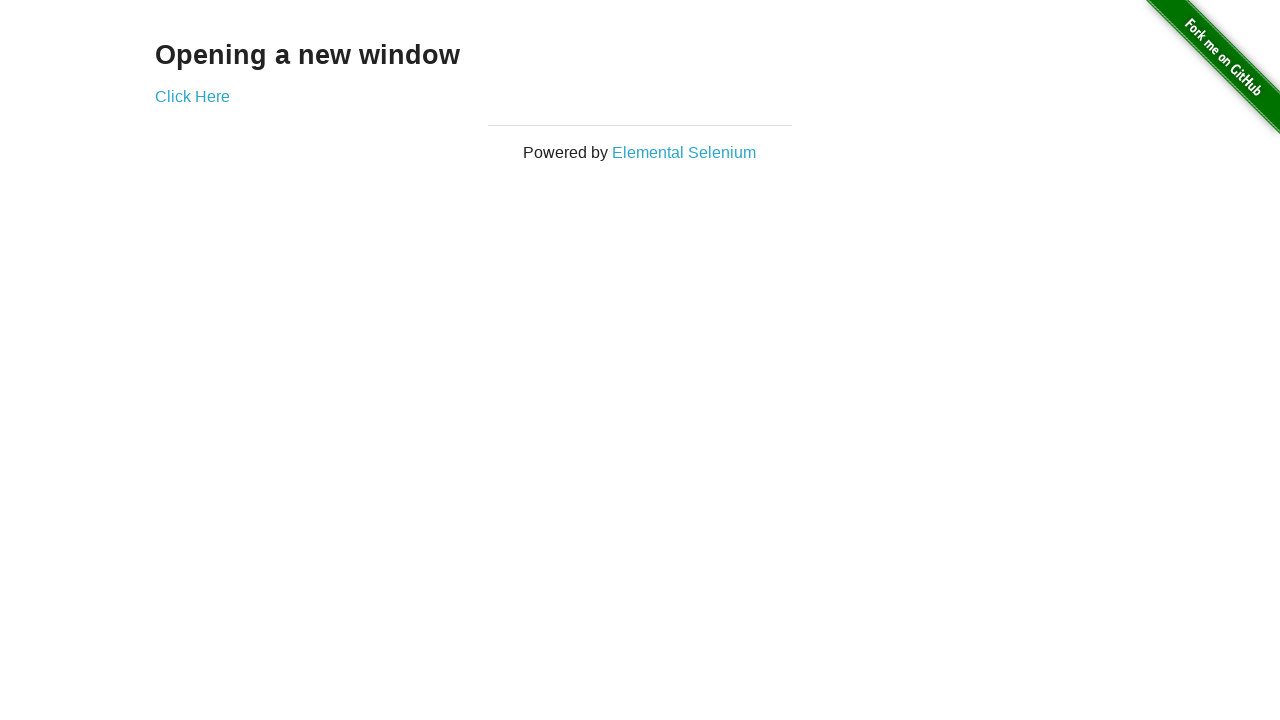

Clicked link that opens new window at (192, 96) on a[target='_blank']
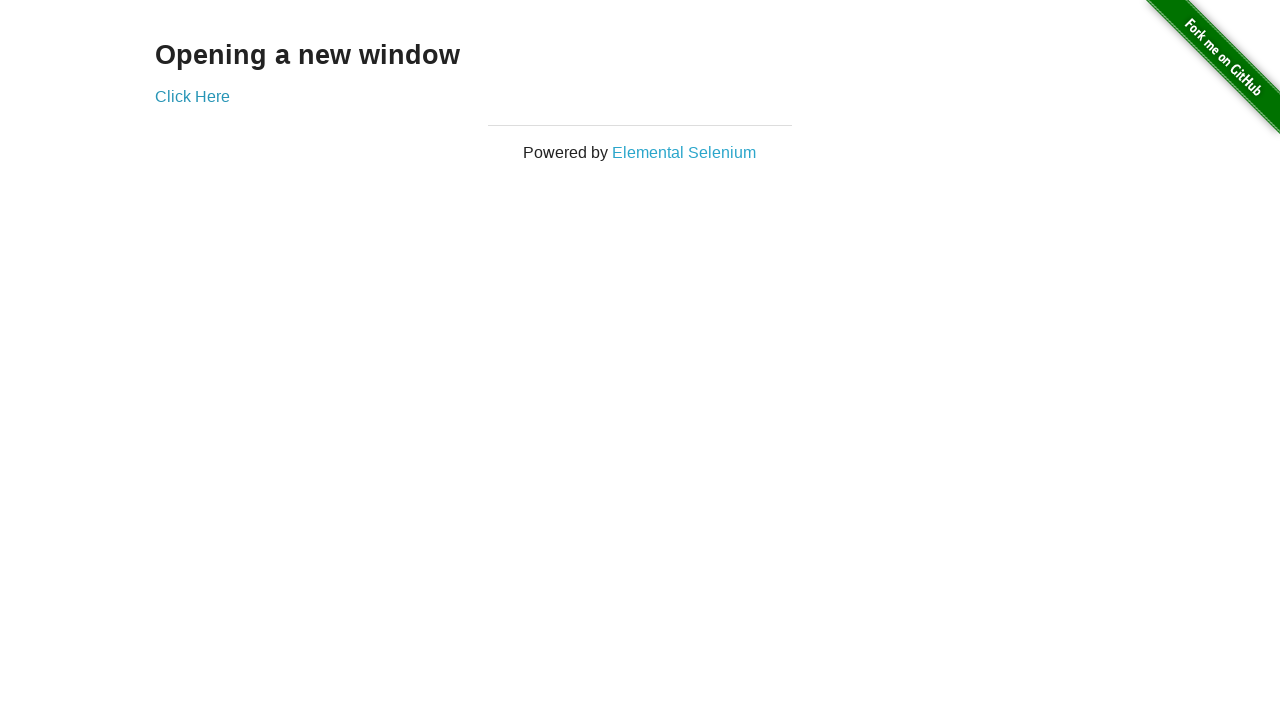

New page window opened and loaded
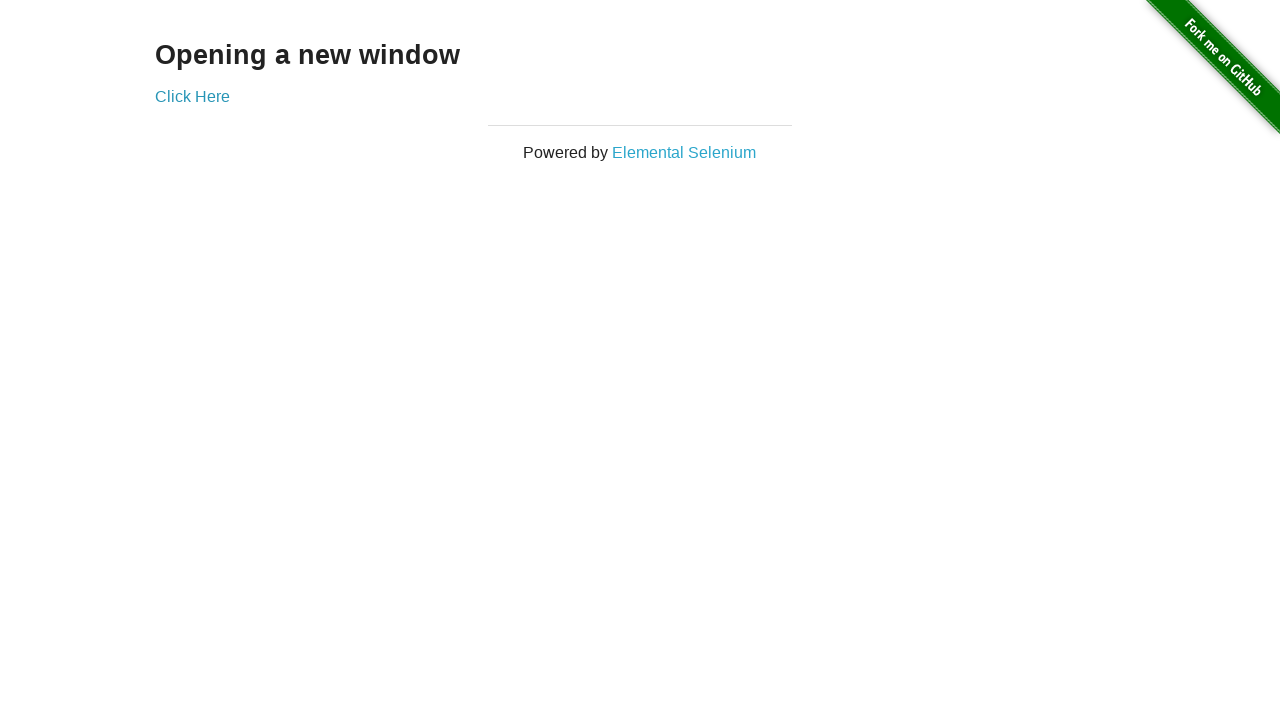

New window content verified - example div found
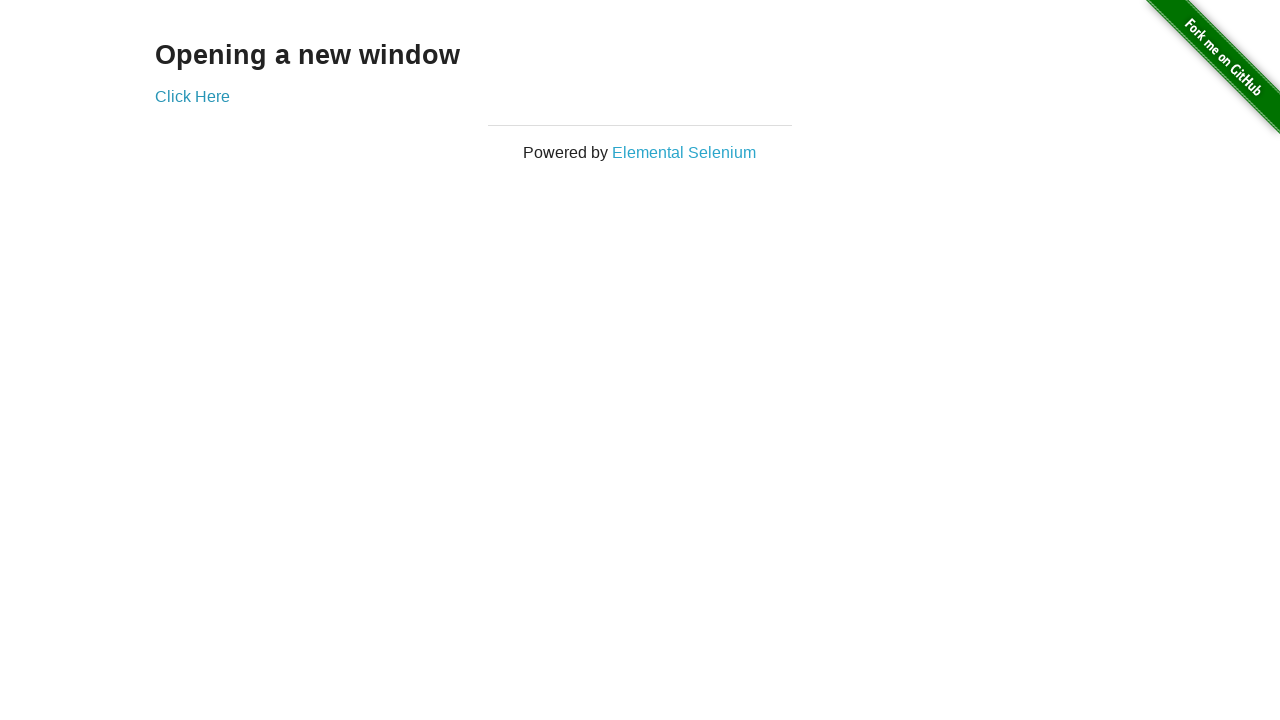

Retrieved new page title: New Window
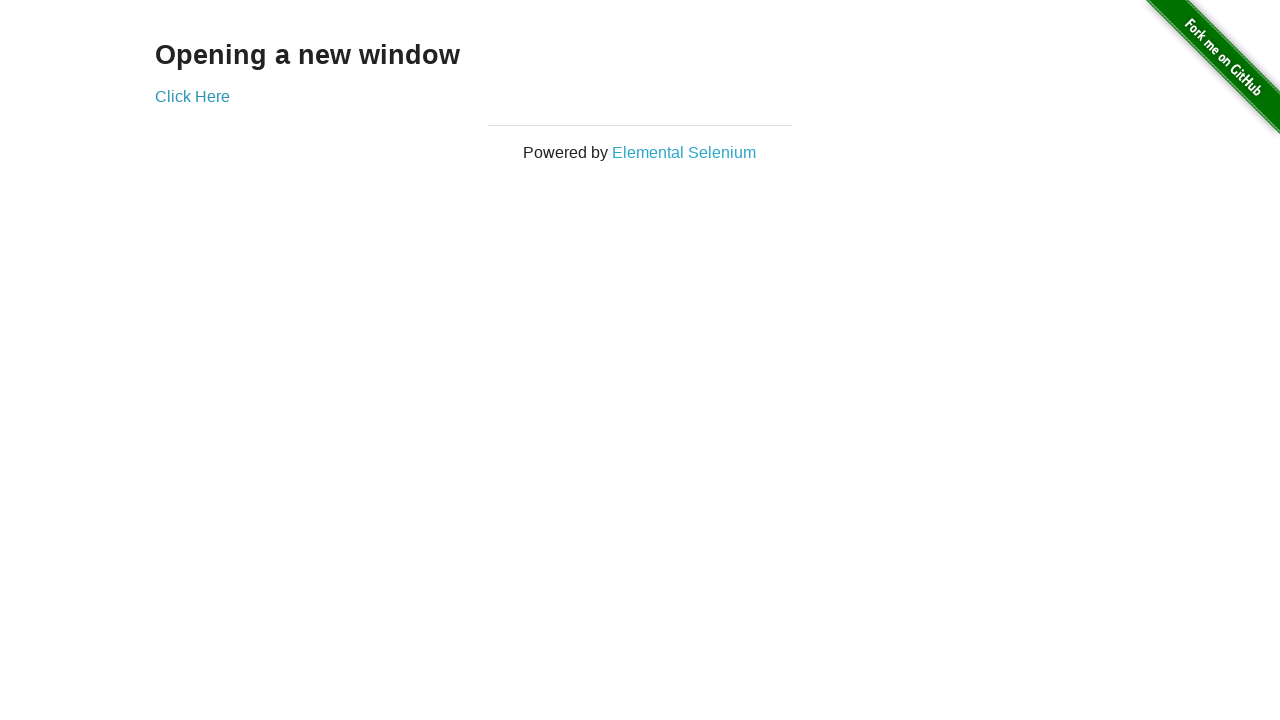

Closed new window
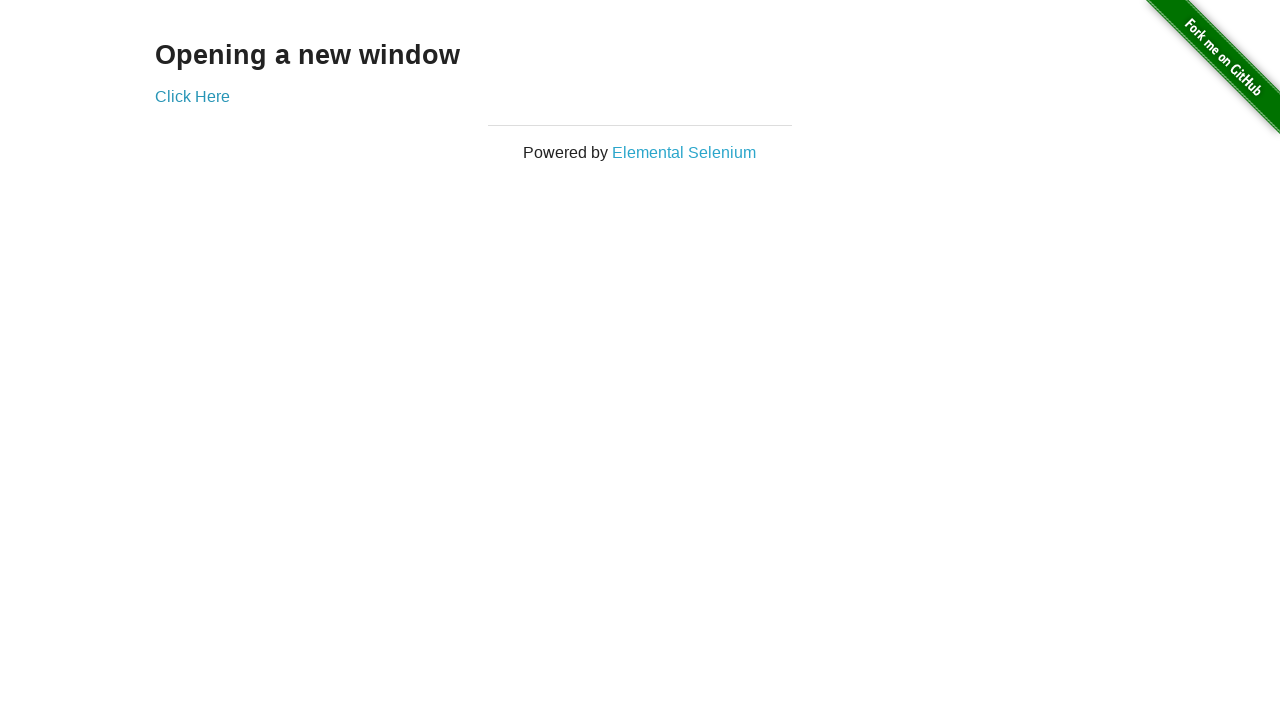

Switched back to original window
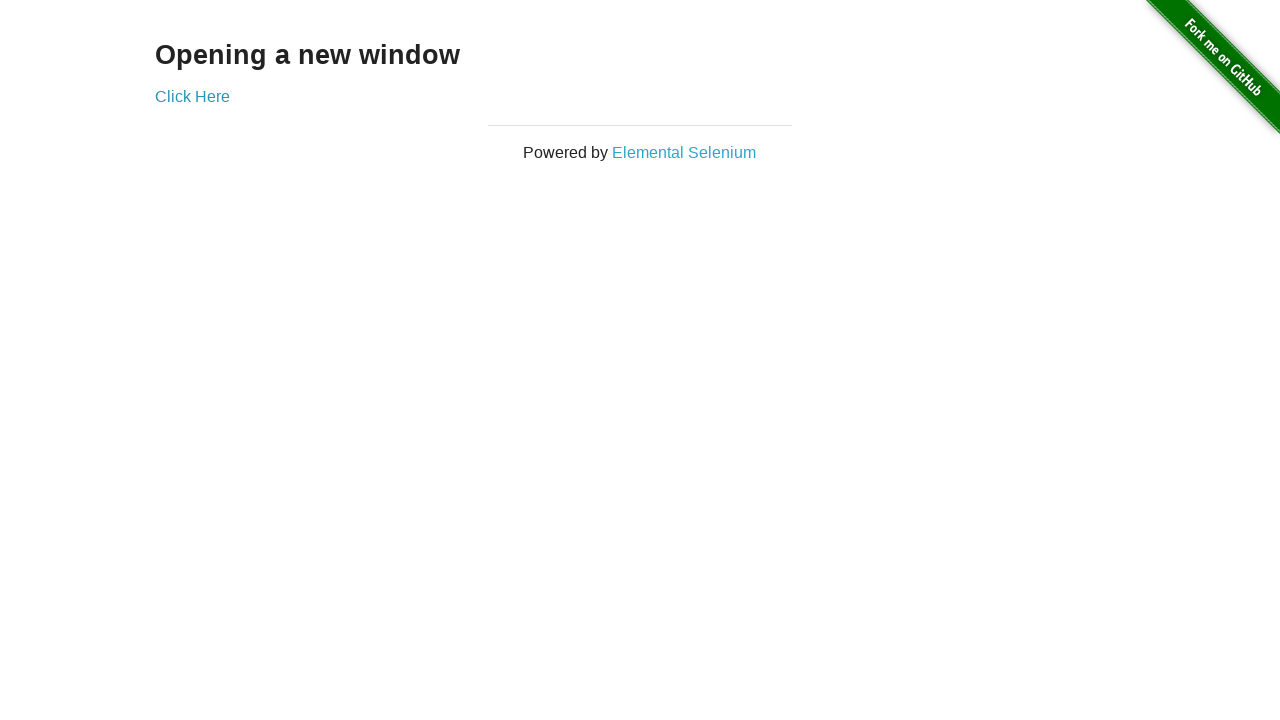

Retrieved original page URL: https://the-internet.herokuapp.com/windows
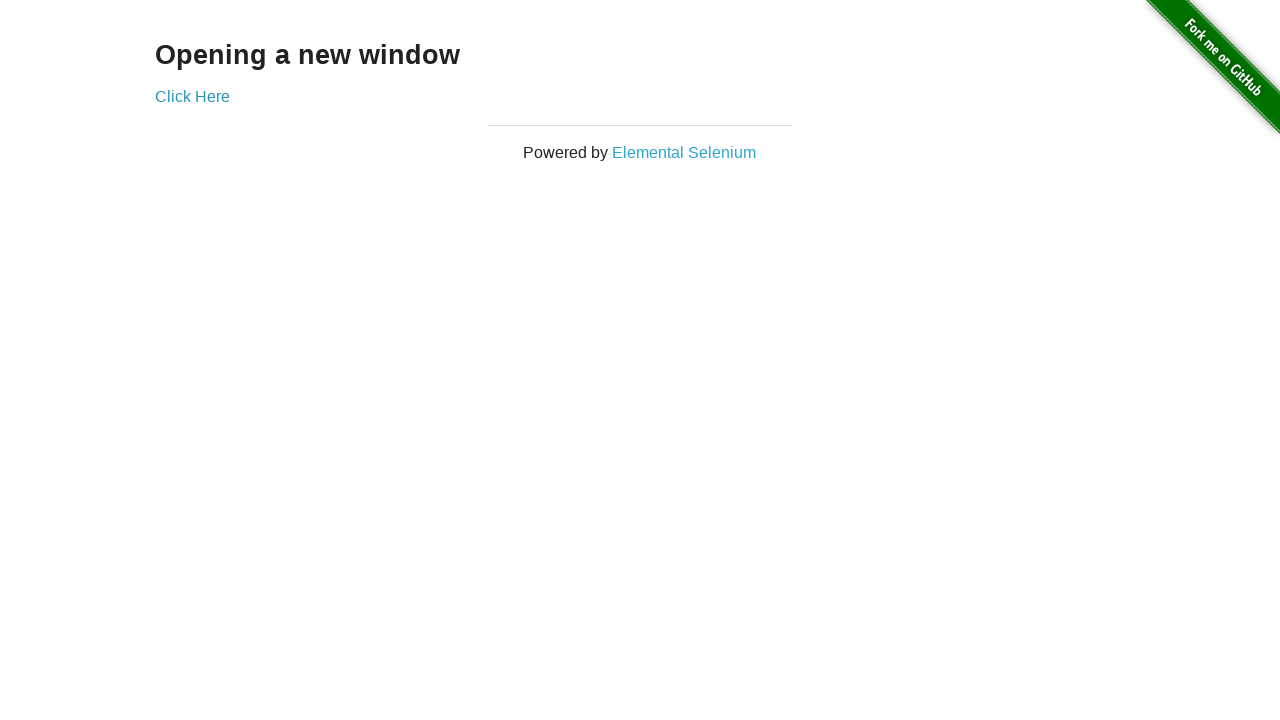

Verified we're back on original Multiple Windows page
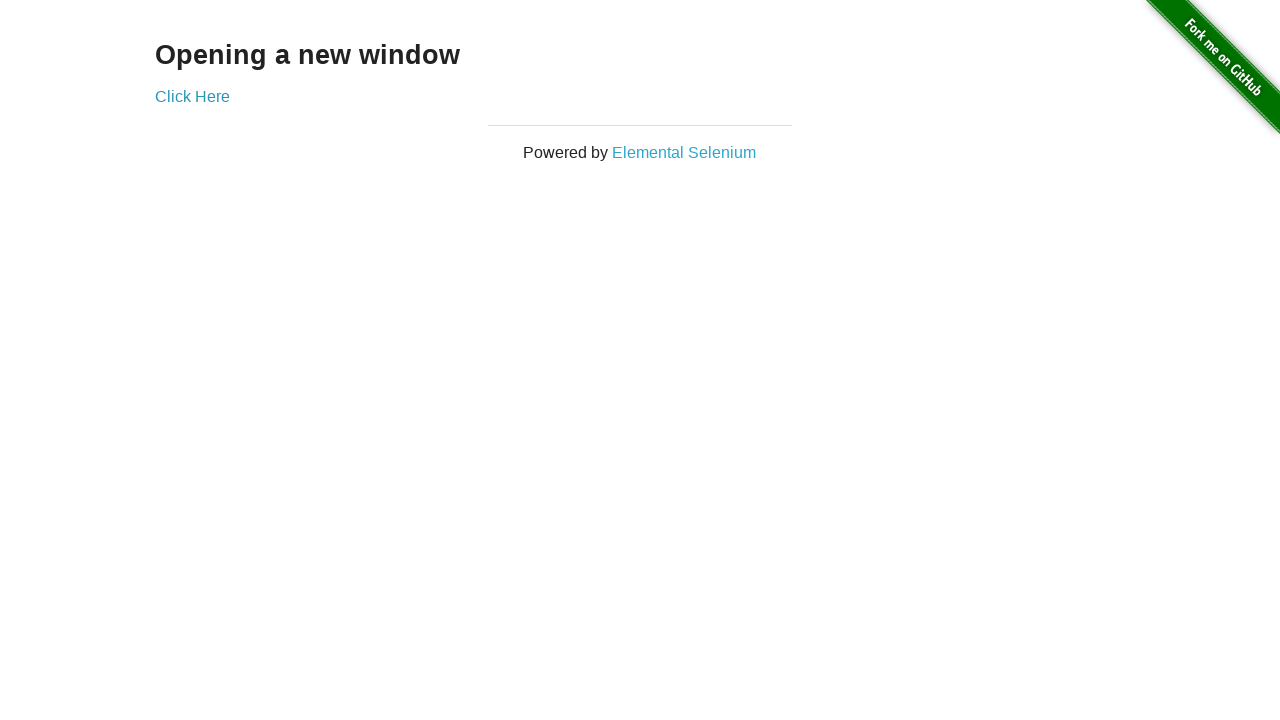

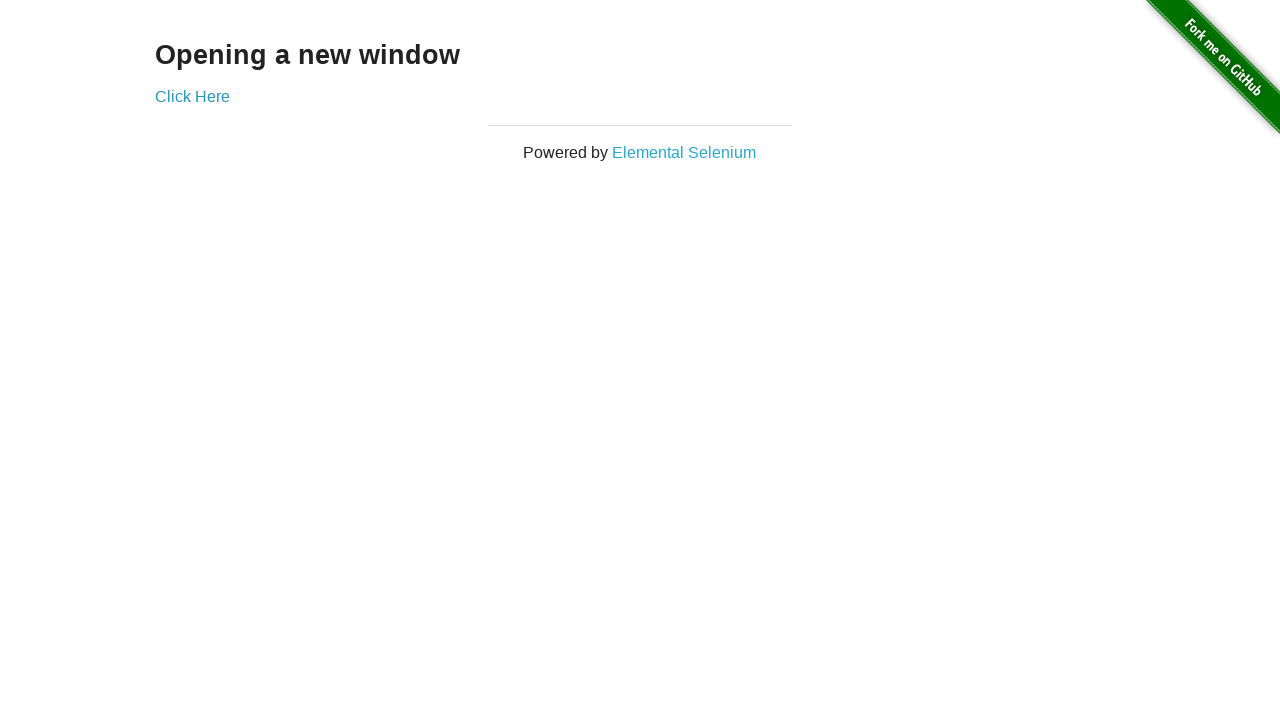